Tests handling a JavaScript prompt dialog by clicking a button, entering text into the prompt, and accepting it

Starting URL: https://v1.training-support.net/selenium/javascript-alerts

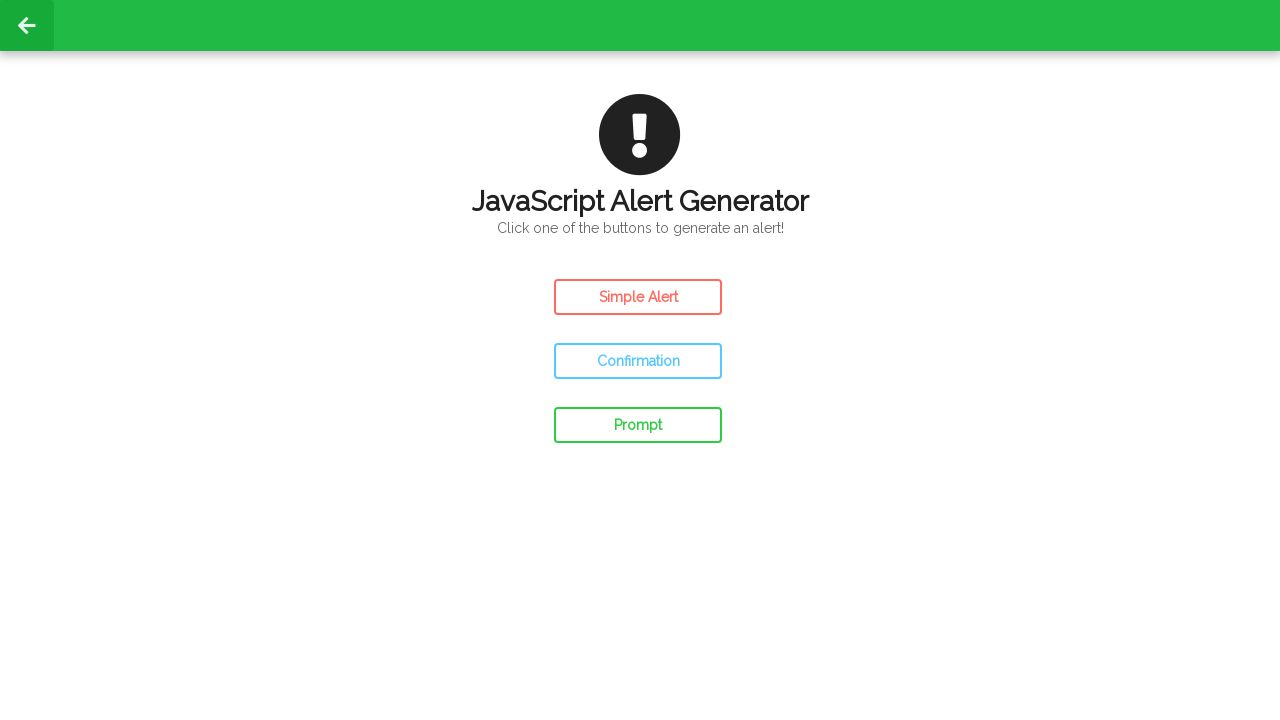

Set up dialog handler to accept prompt with text 'Hello!'
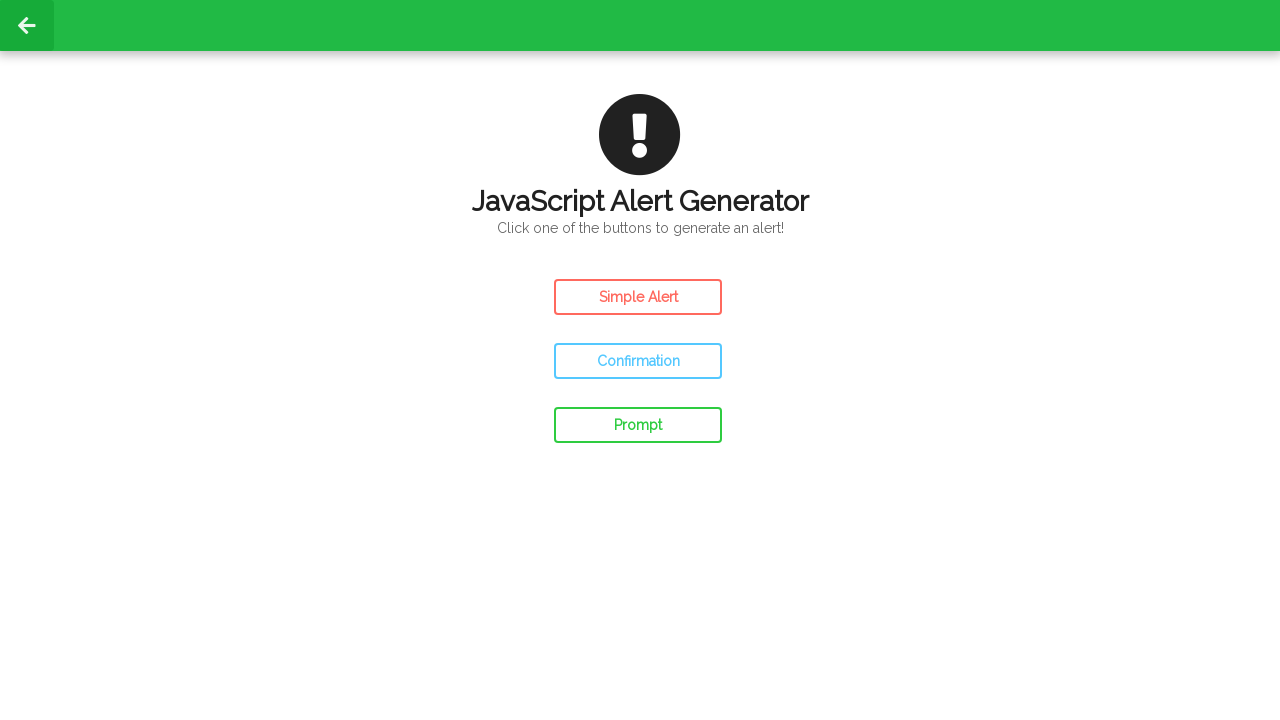

Clicked the prompt button to trigger JavaScript prompt dialog at (638, 425) on #prompt
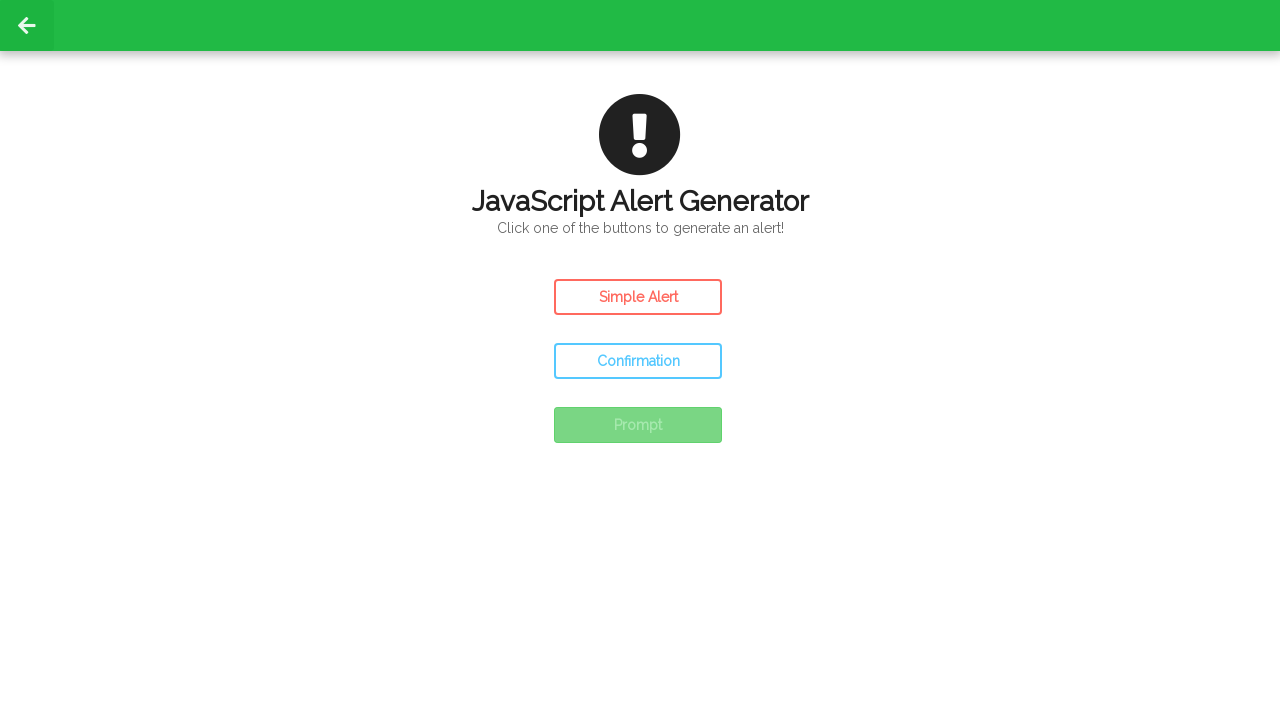

Waited 500ms for prompt dialog interaction to complete
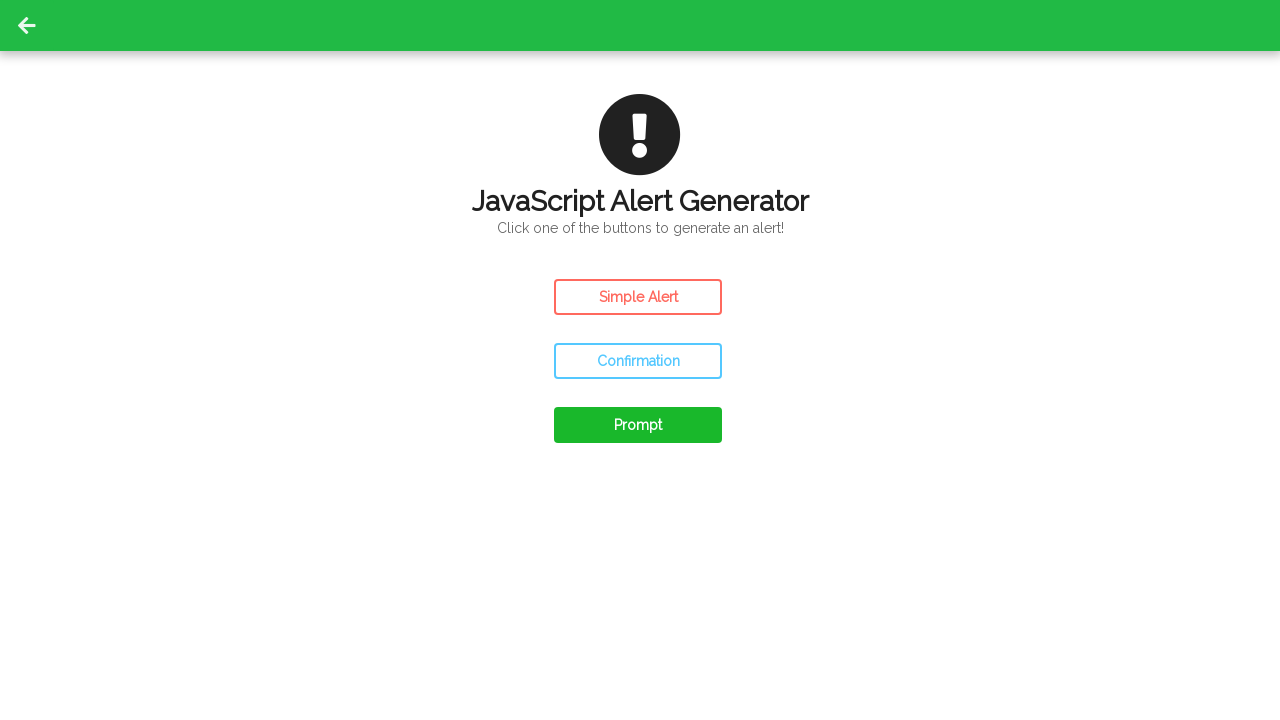

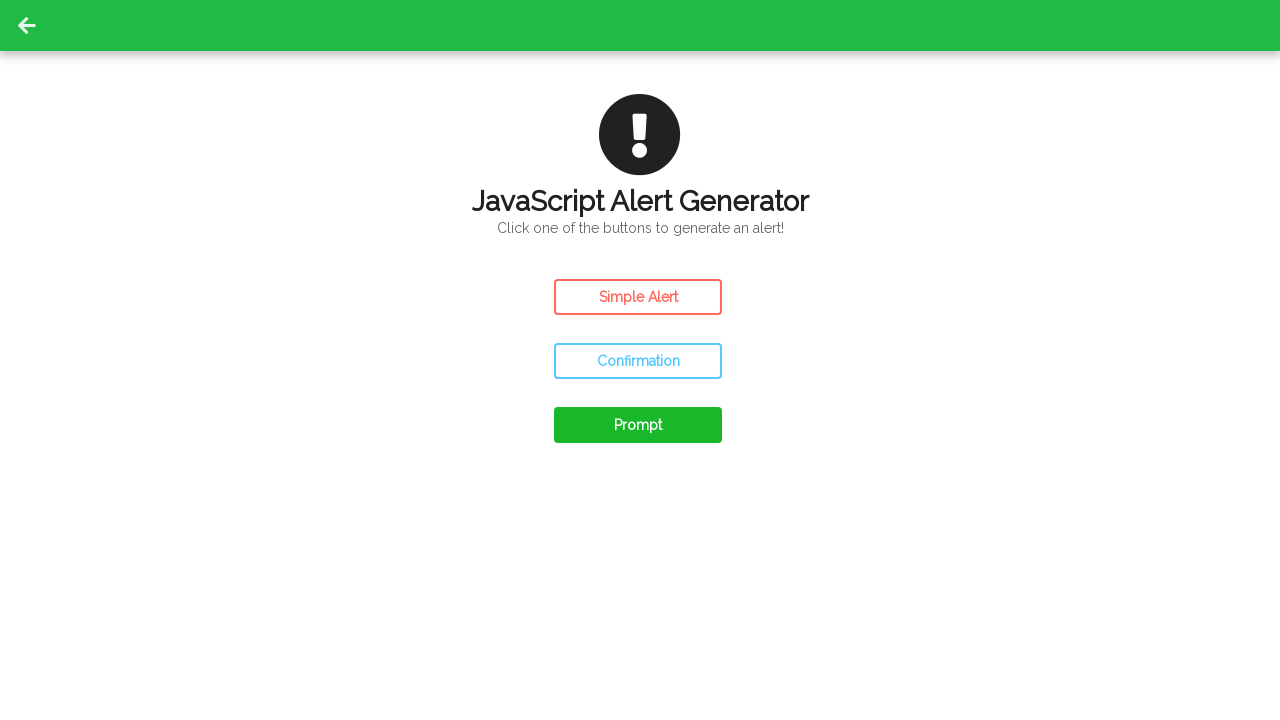